Tests error validation when entering text instead of a number in the input field

Starting URL: https://kristinek.github.io/site/tasks/enter_a_number

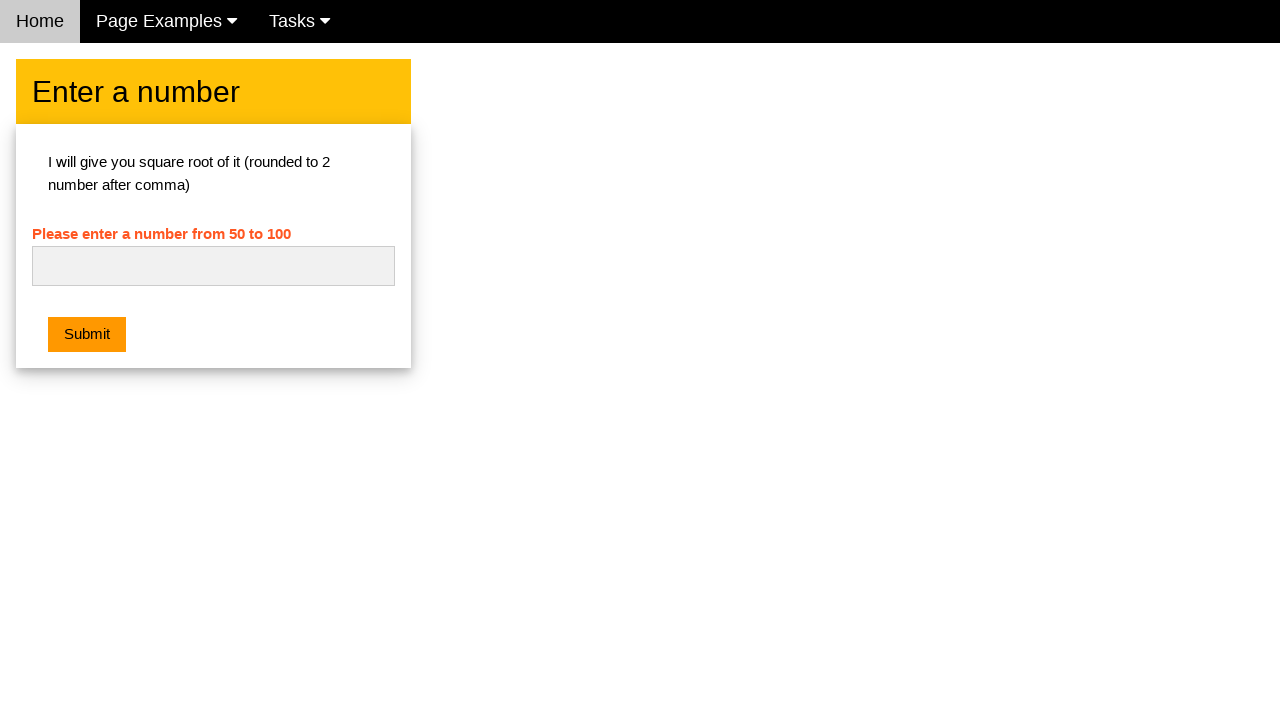

Entered text 'Text instead of number' into the number input field on #numb
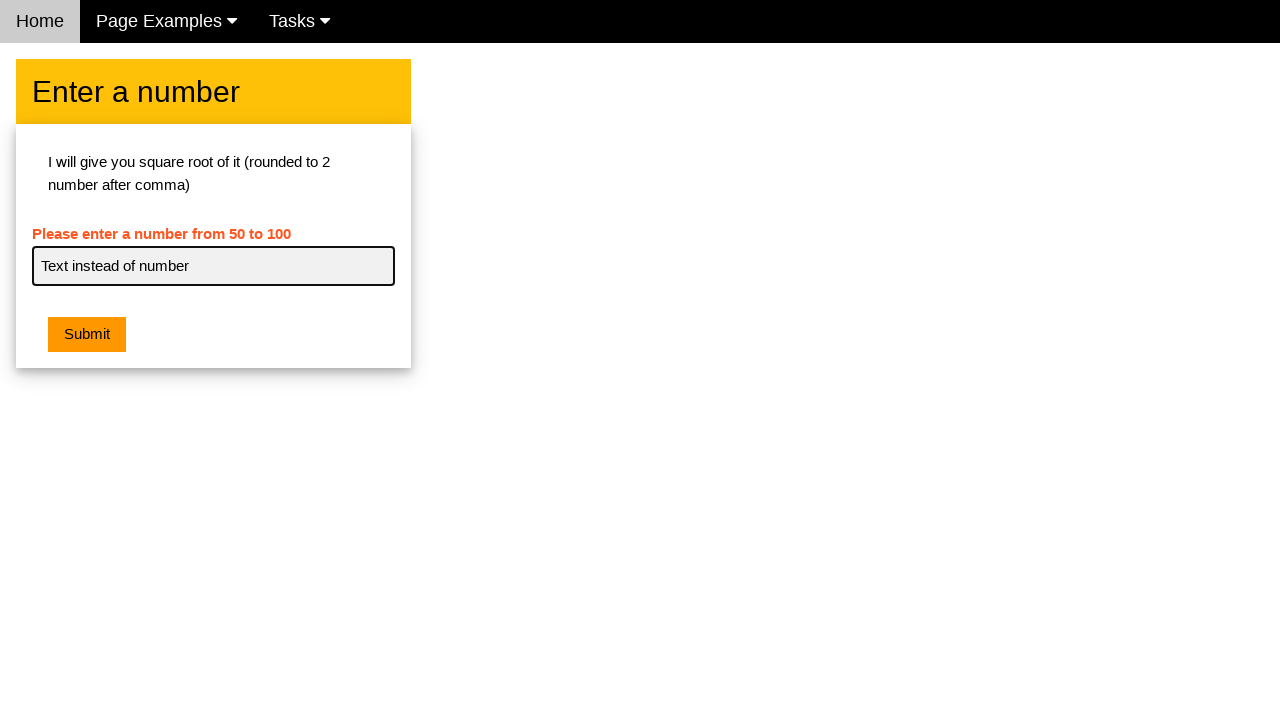

Clicked submit button at (87, 335) on button
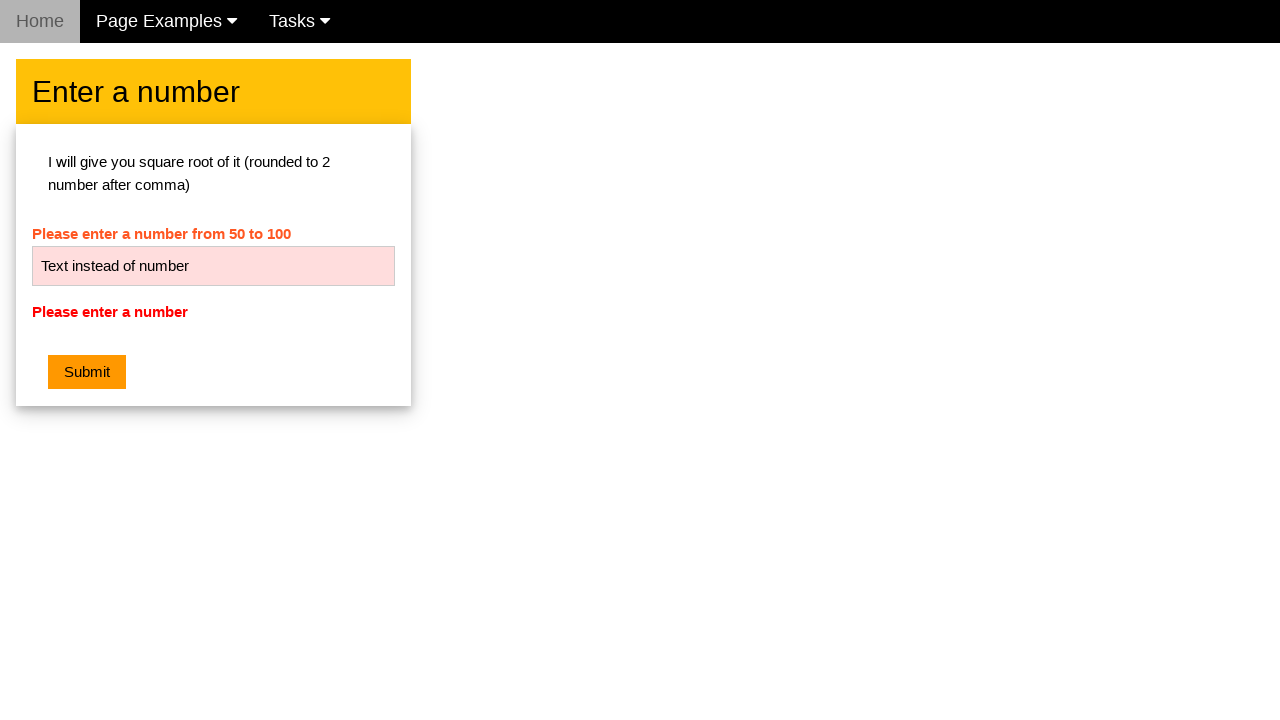

Error message appeared on screen
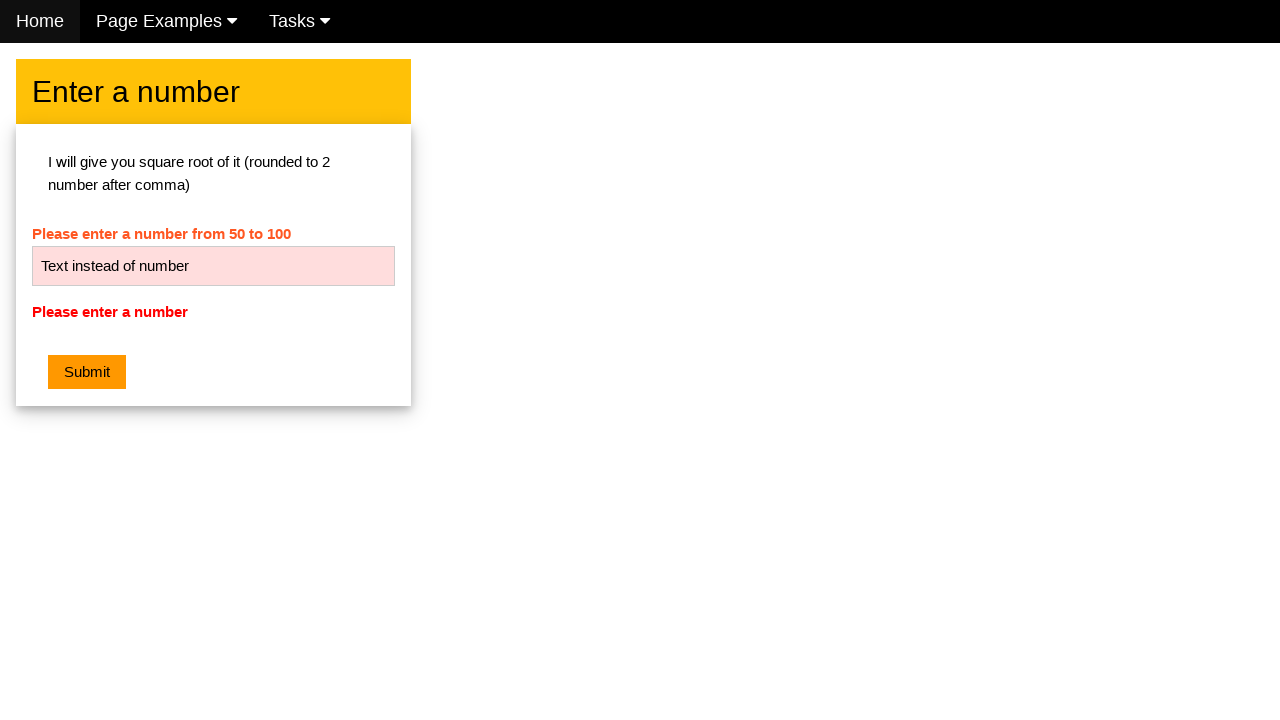

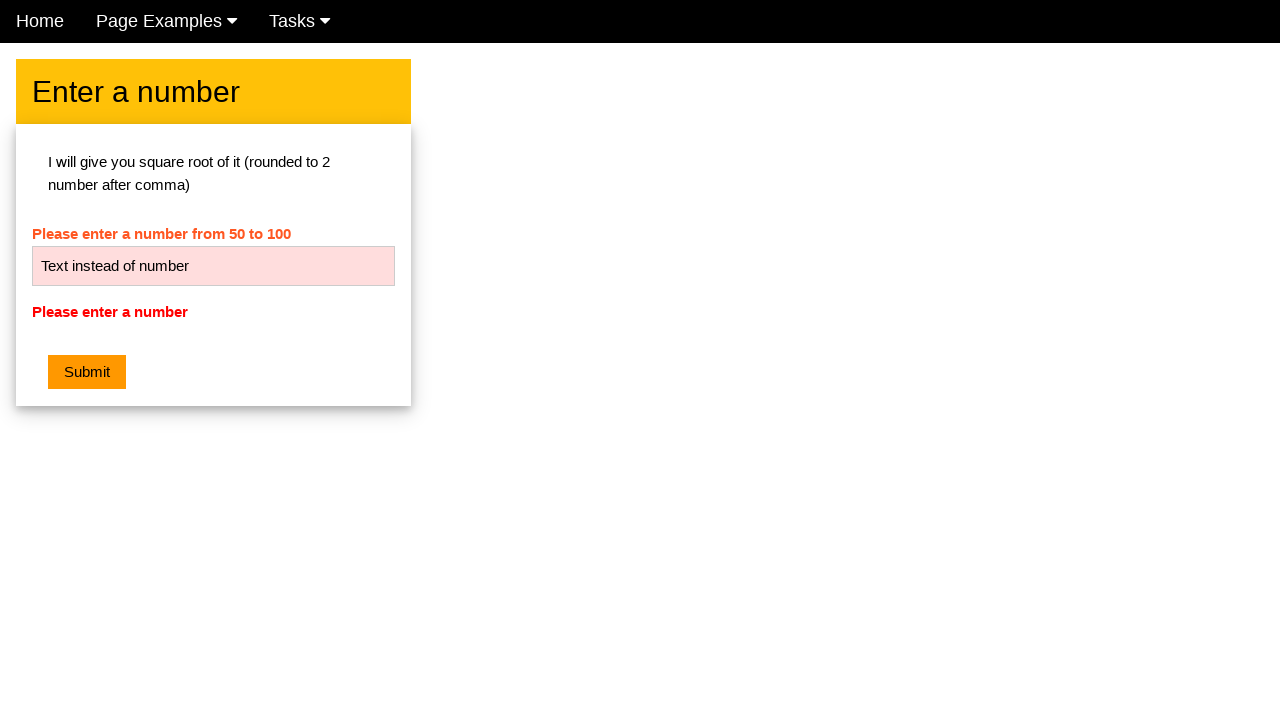